Tests iframe handling by entering text in the main page, switching to an iframe to select a dropdown option, then switching back to the main page

Starting URL: https://www.hyrtutorials.com/p/frames-practice.html

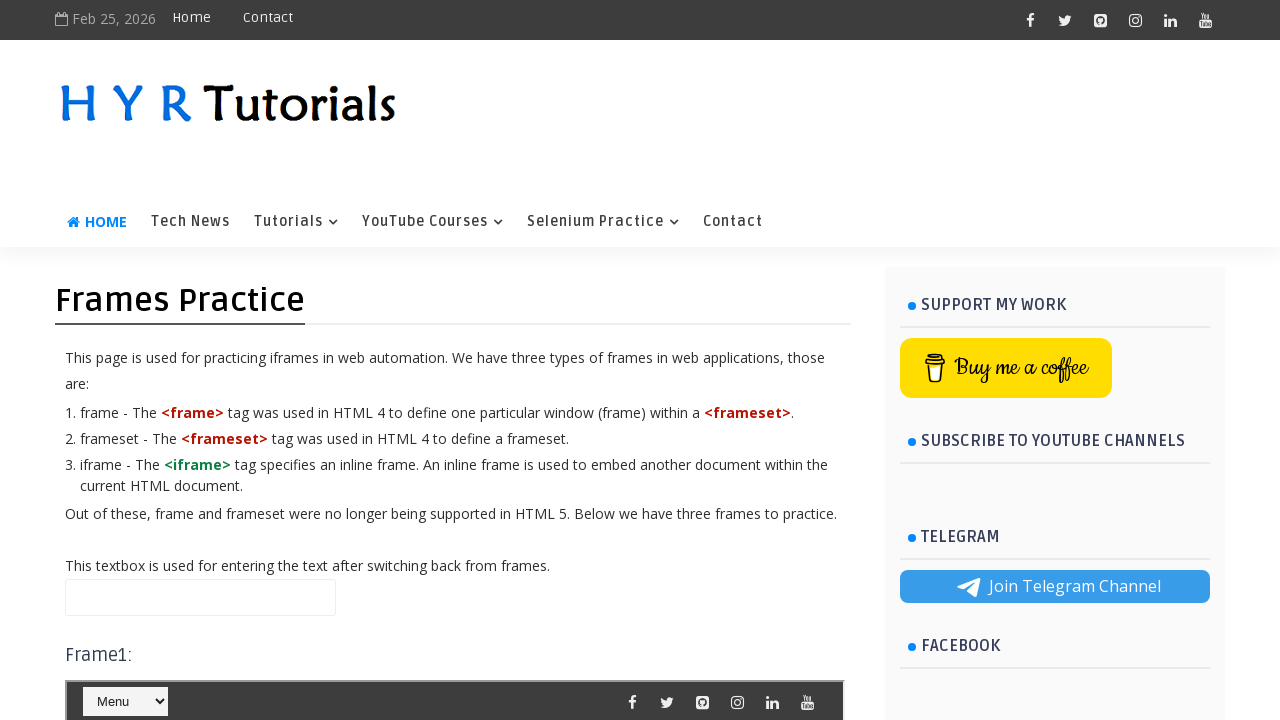

Entered text 'Before Entring into frame' in main page textbox on #name
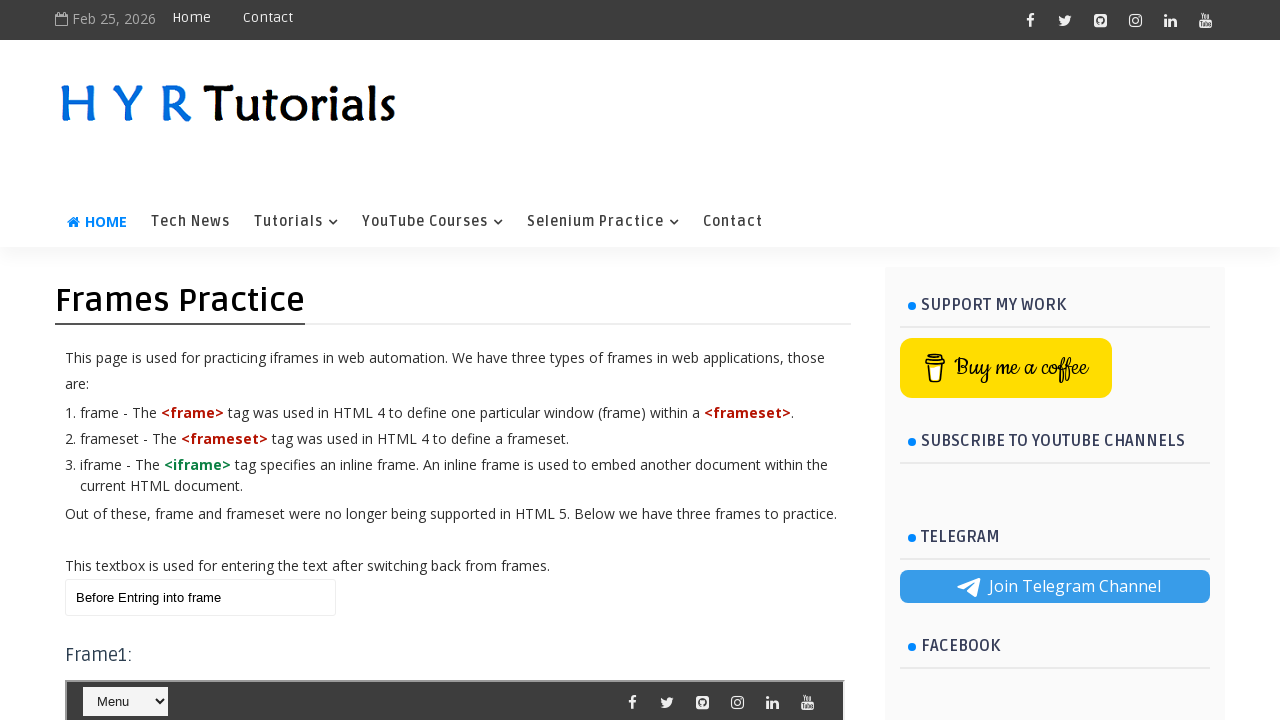

Located and switched to iframe with id 'frm1'
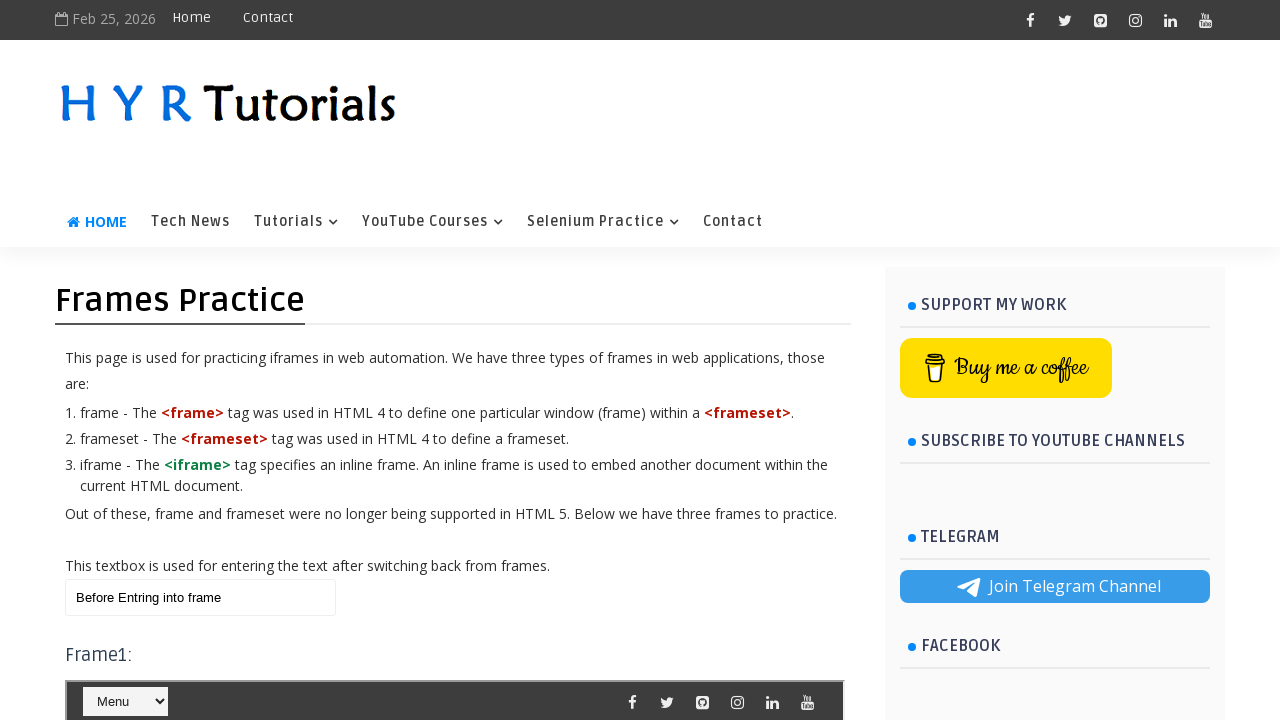

Selected 'Tutorials' option from dropdown inside iframe on #frm1 >> internal:control=enter-frame >> #selectnav1
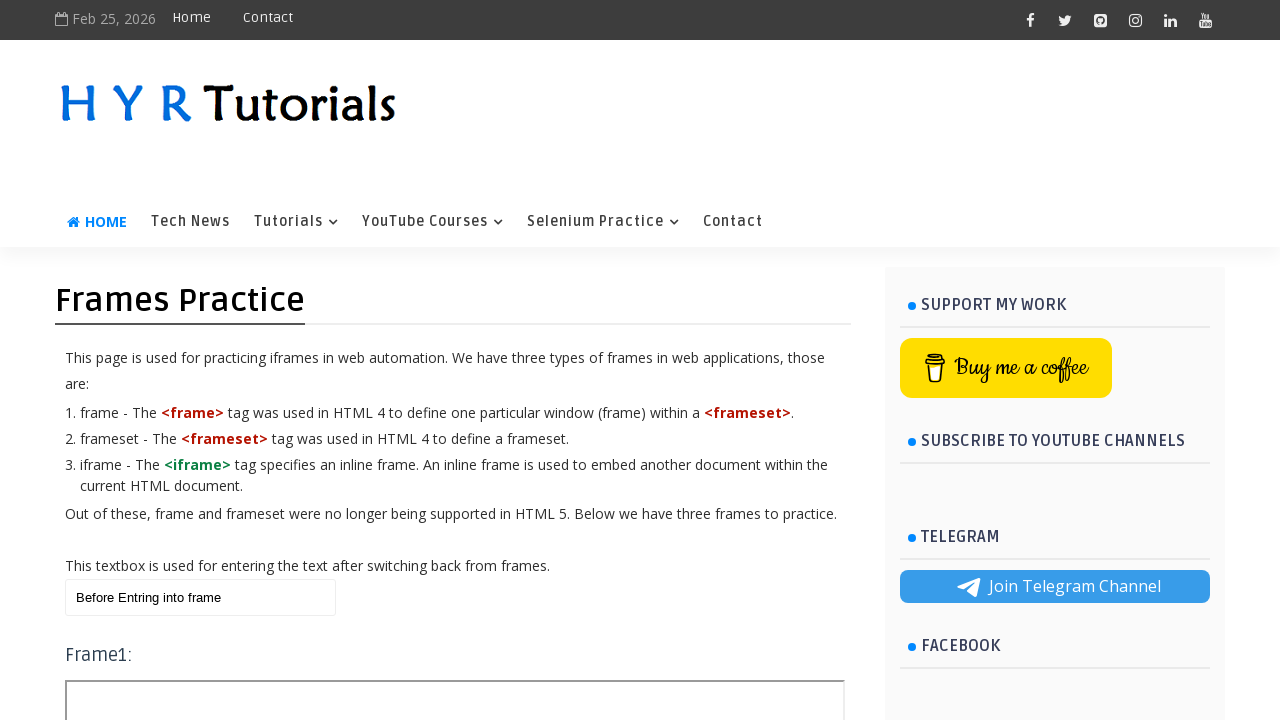

Cleared textbox in main page after switching back from iframe on #name
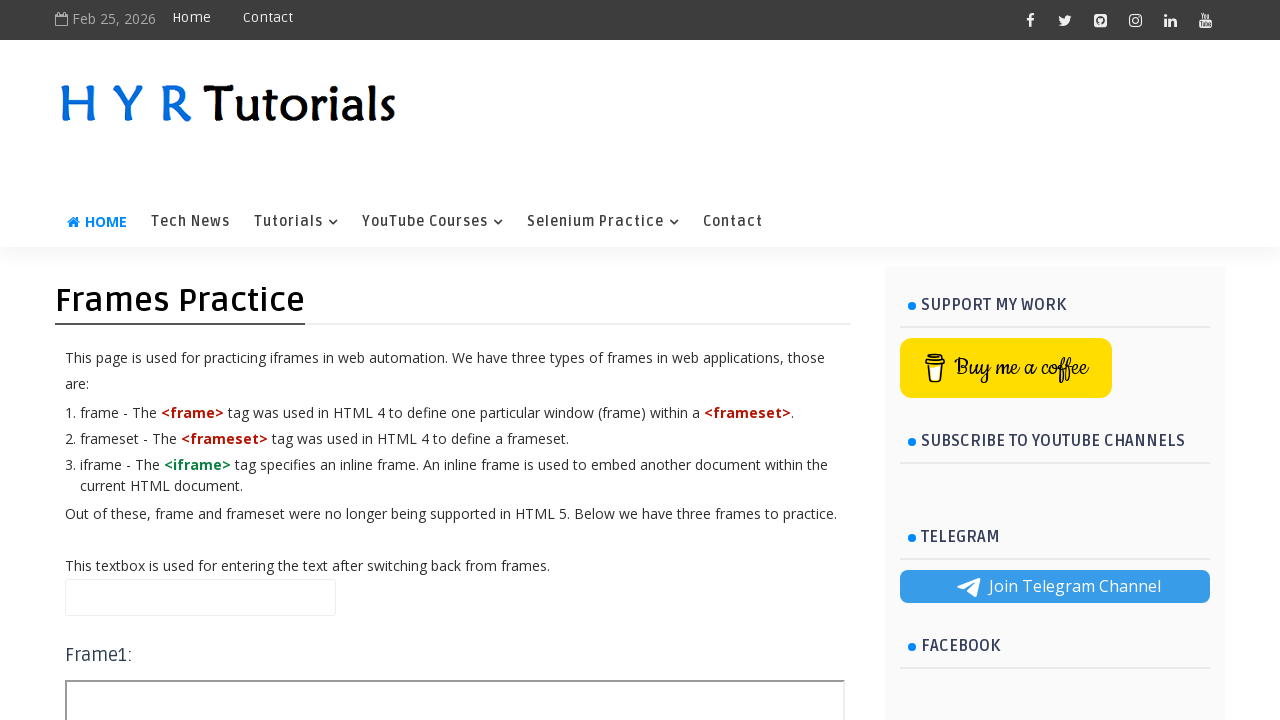

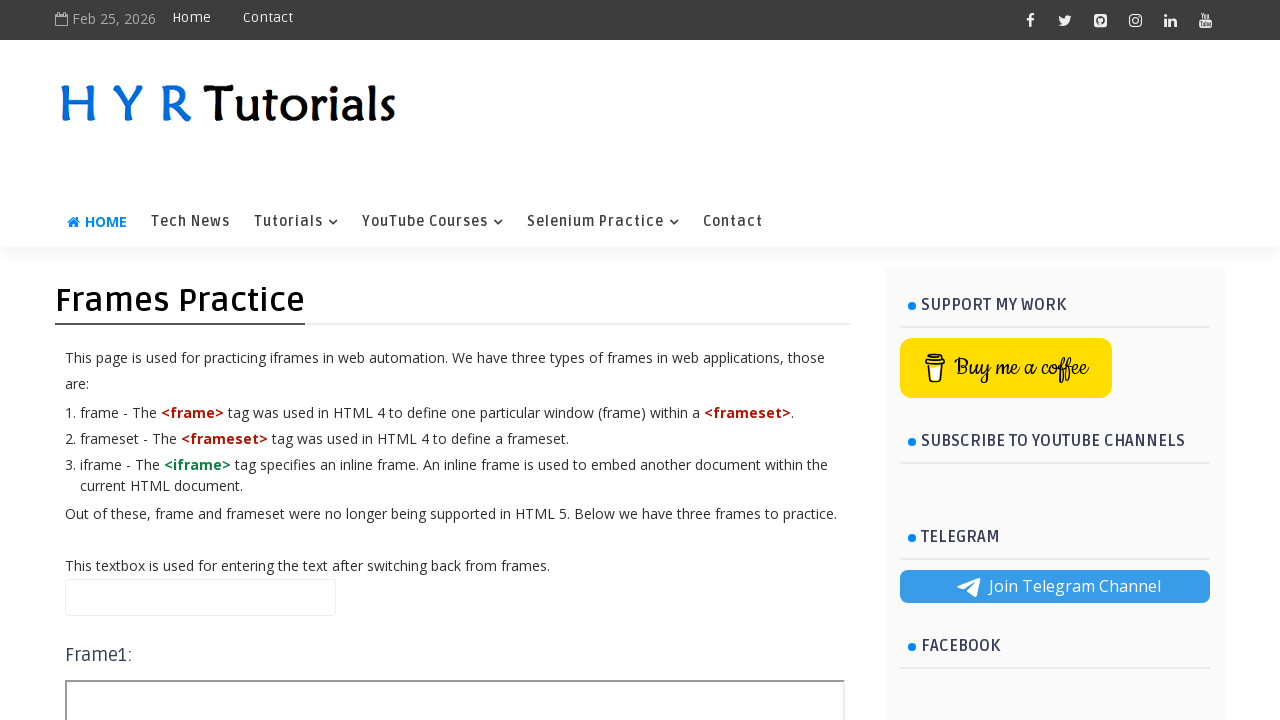